Tests drag and drop functionality by dragging a source element and dropping it onto a target element within an iframe on the jQuery UI demo page.

Starting URL: https://jqueryui.com/droppable/

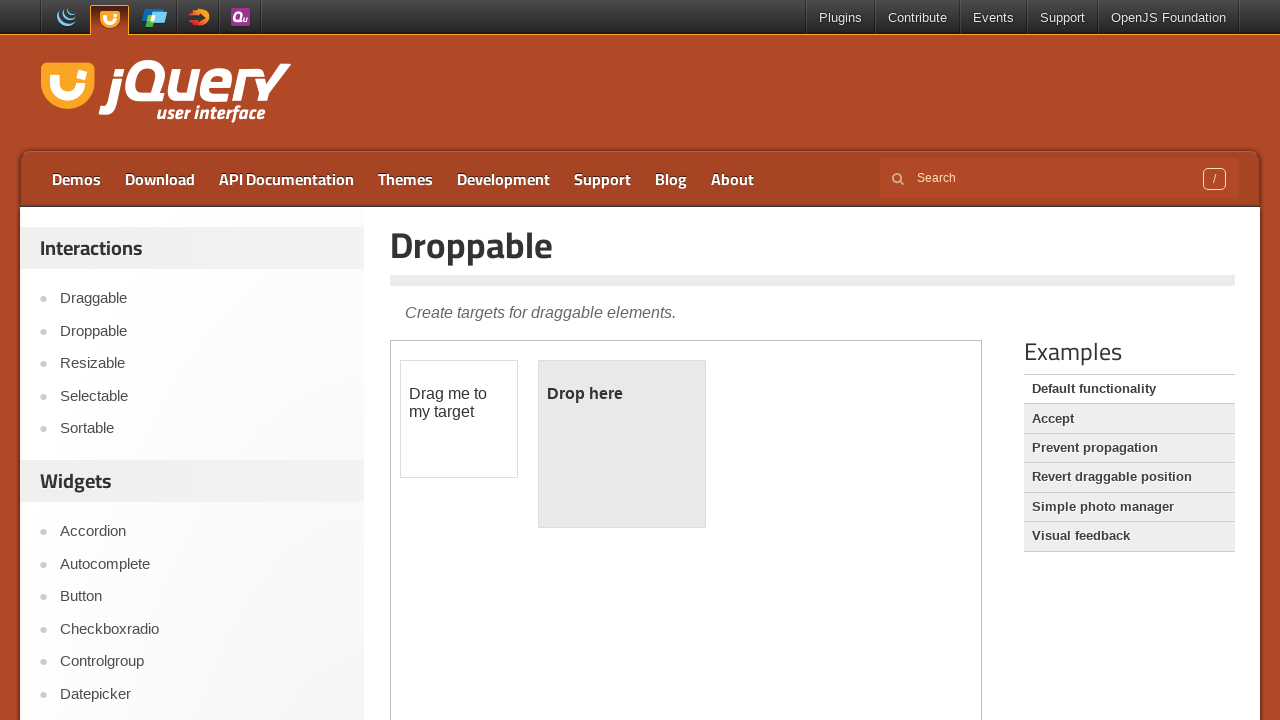

Navigated to jQuery UI droppable demo page
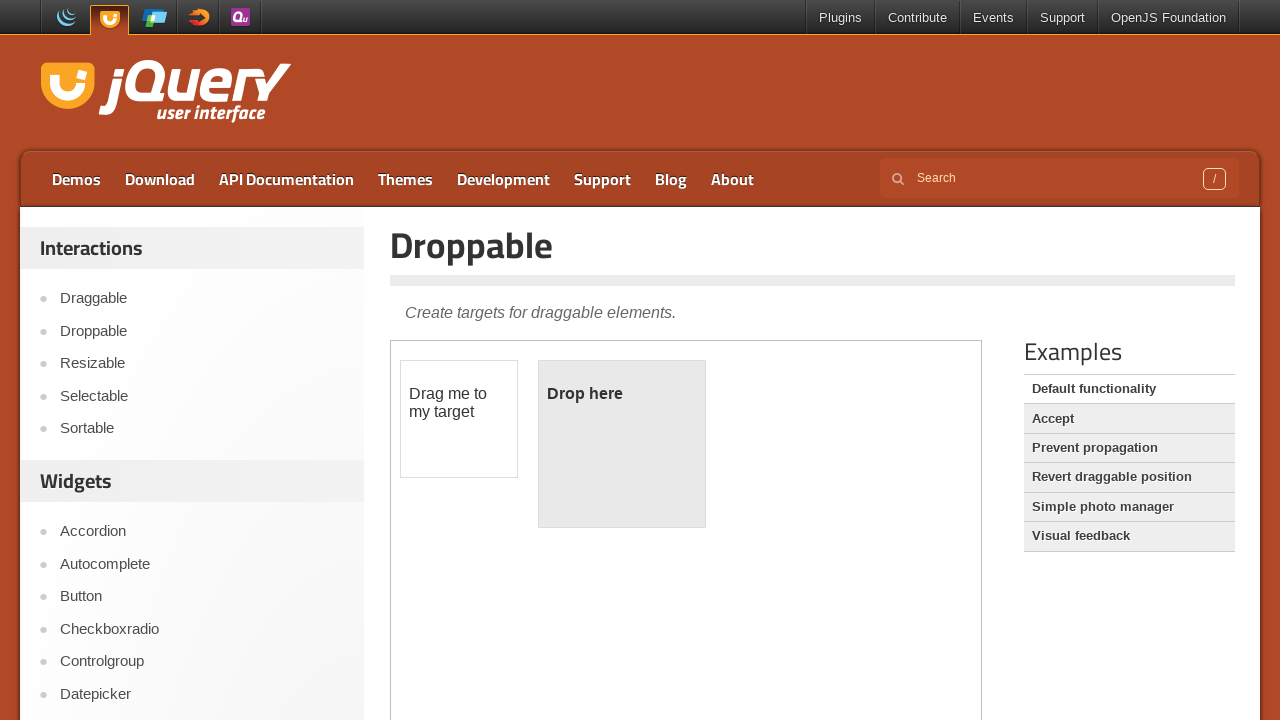

Located the demo iframe
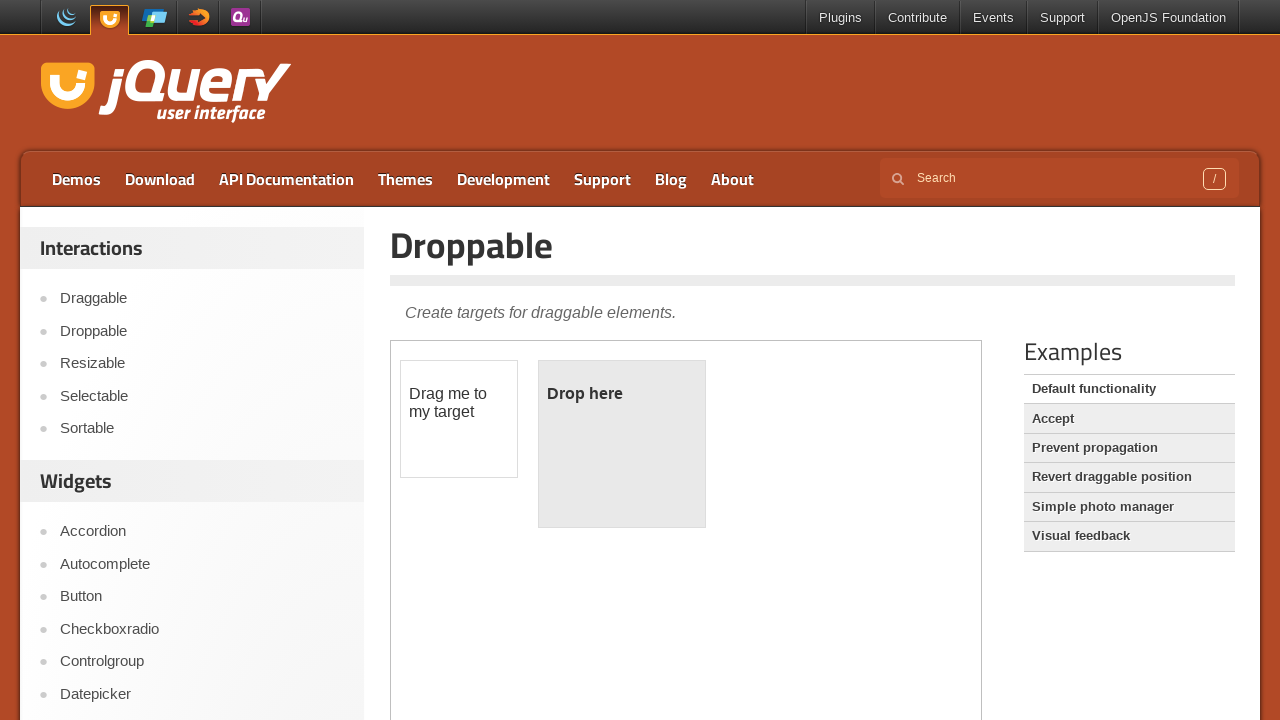

Located the draggable source element
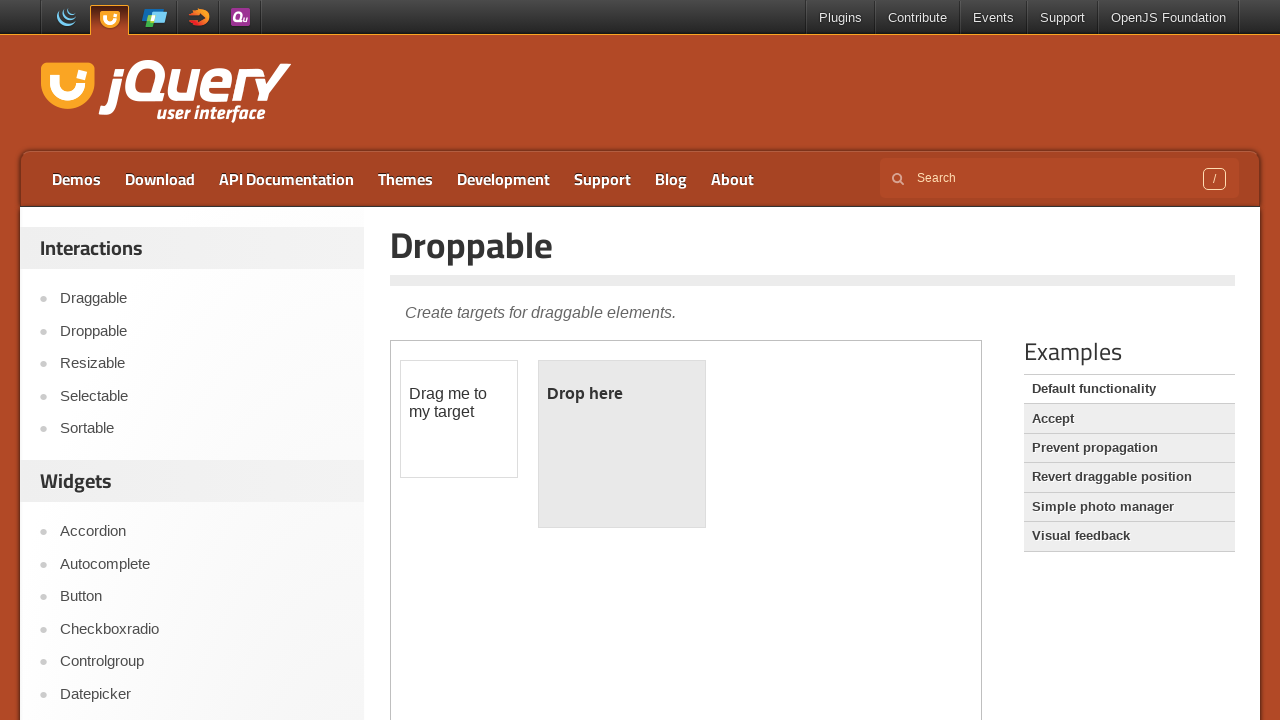

Located the droppable target element
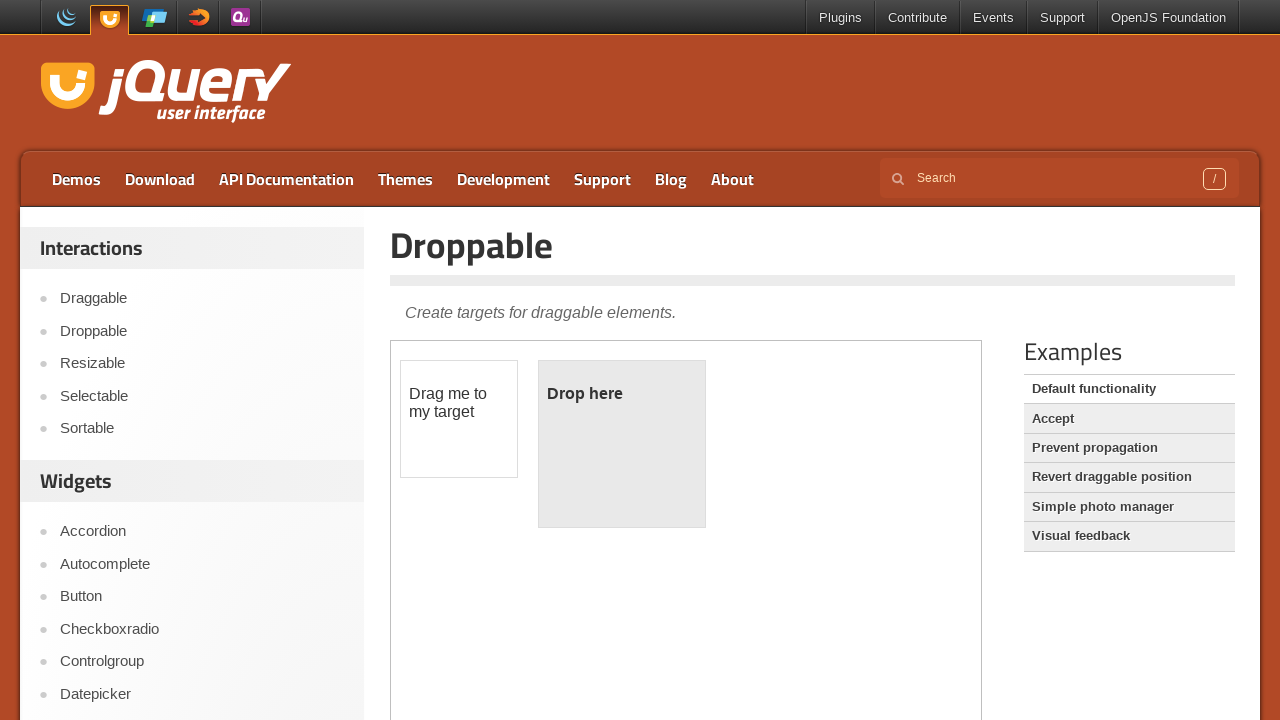

Dragged source element and dropped it onto target element at (622, 444)
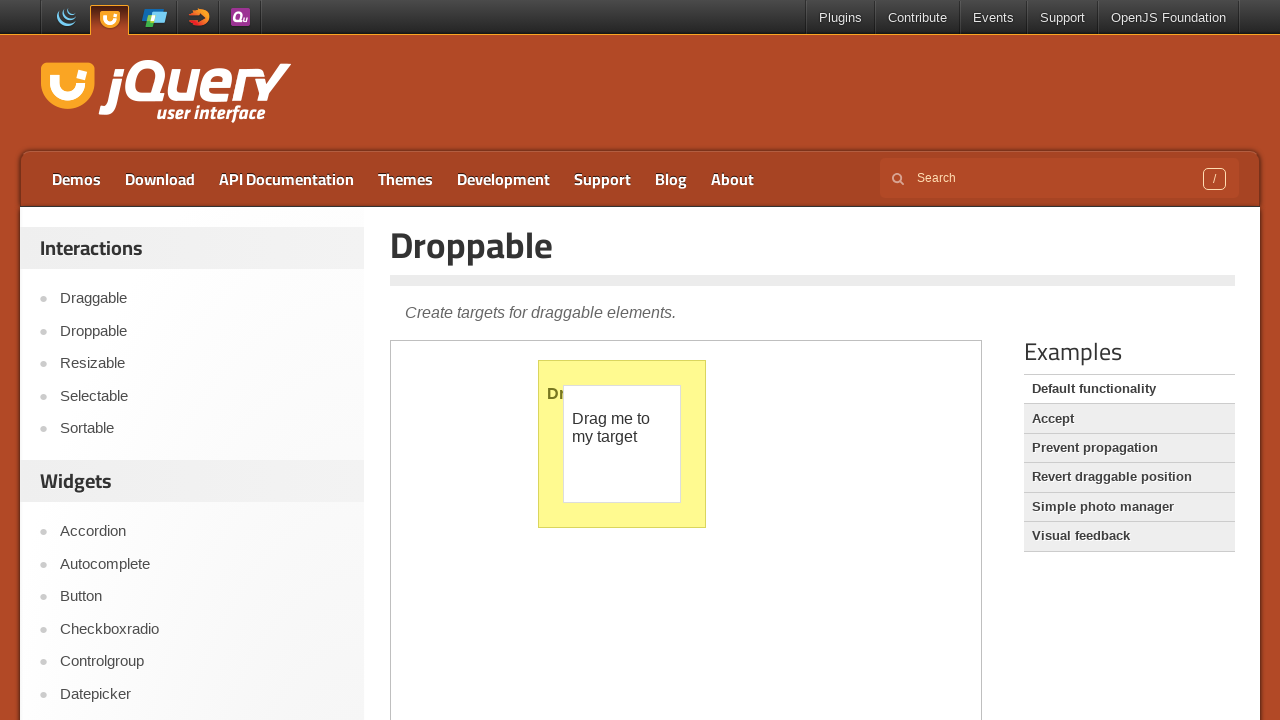

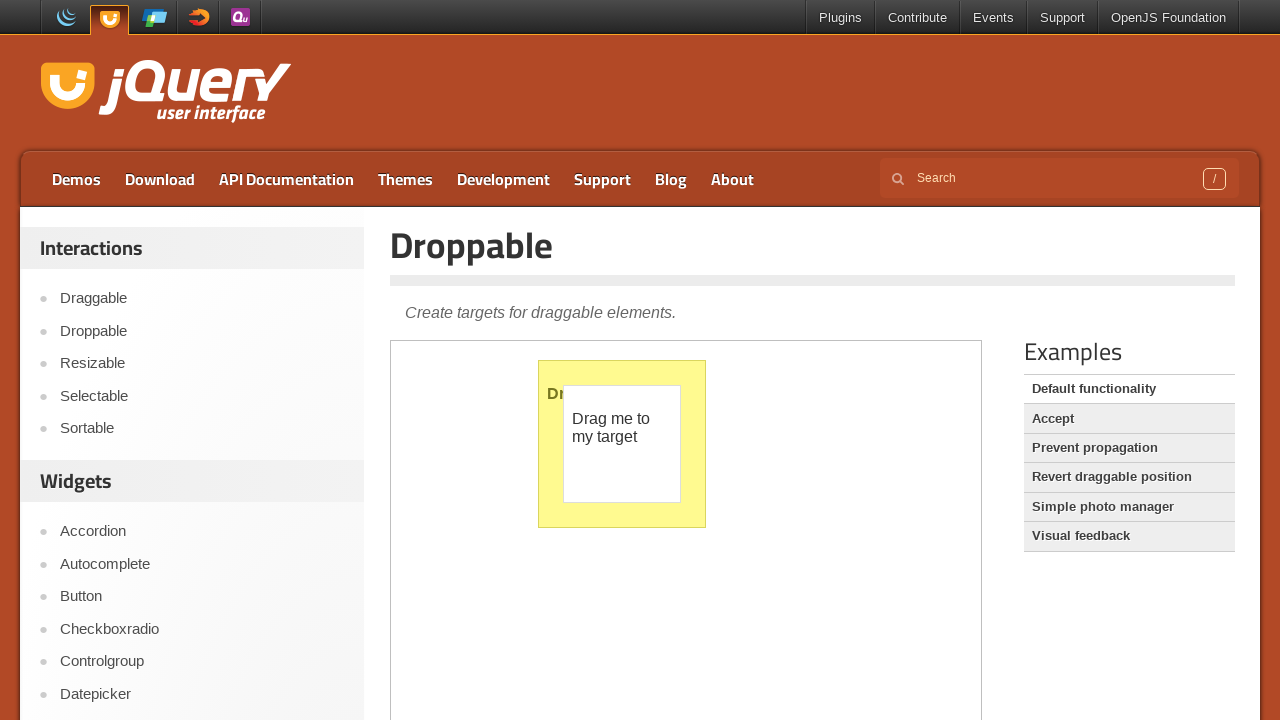